Tests window popup functionality by clicking a button that opens multiple windows, then iterating through and closing all popup windows

Starting URL: https://www.lambdatest.com/selenium-playground/window-popup-modal-demo

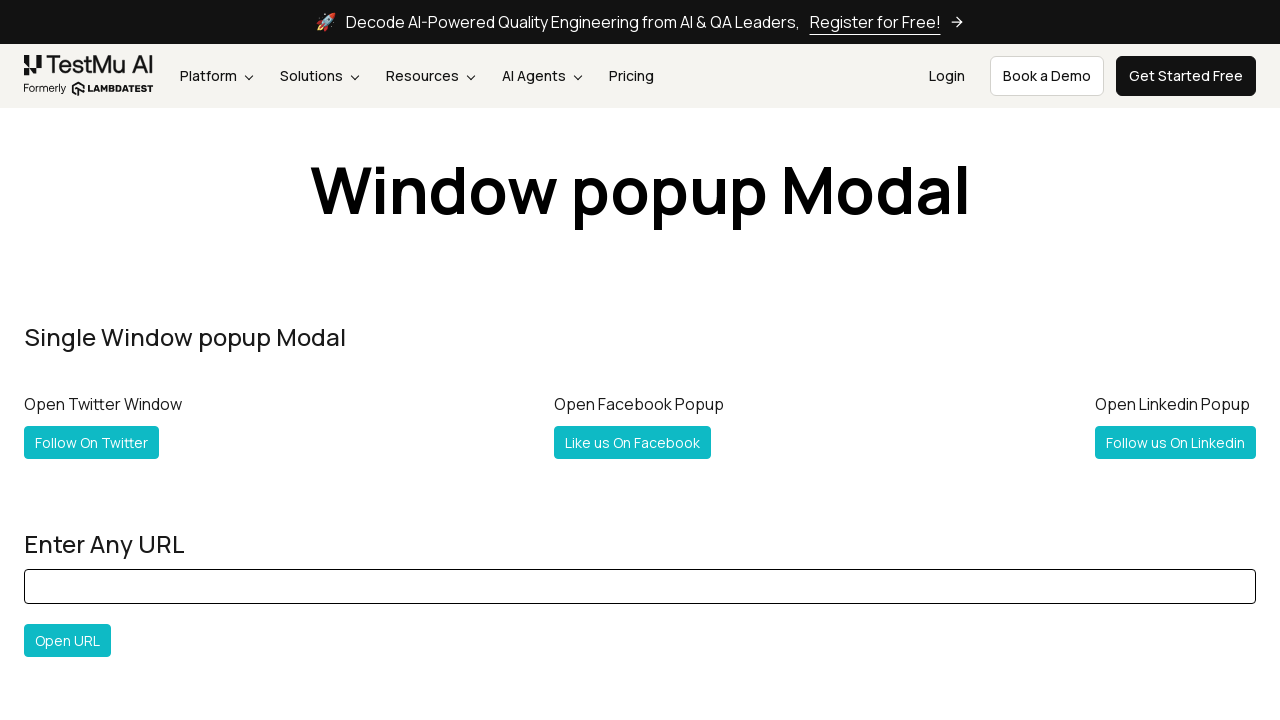

Clicked 'Follow All' button to open multiple popup windows at (65, 360) on #followall
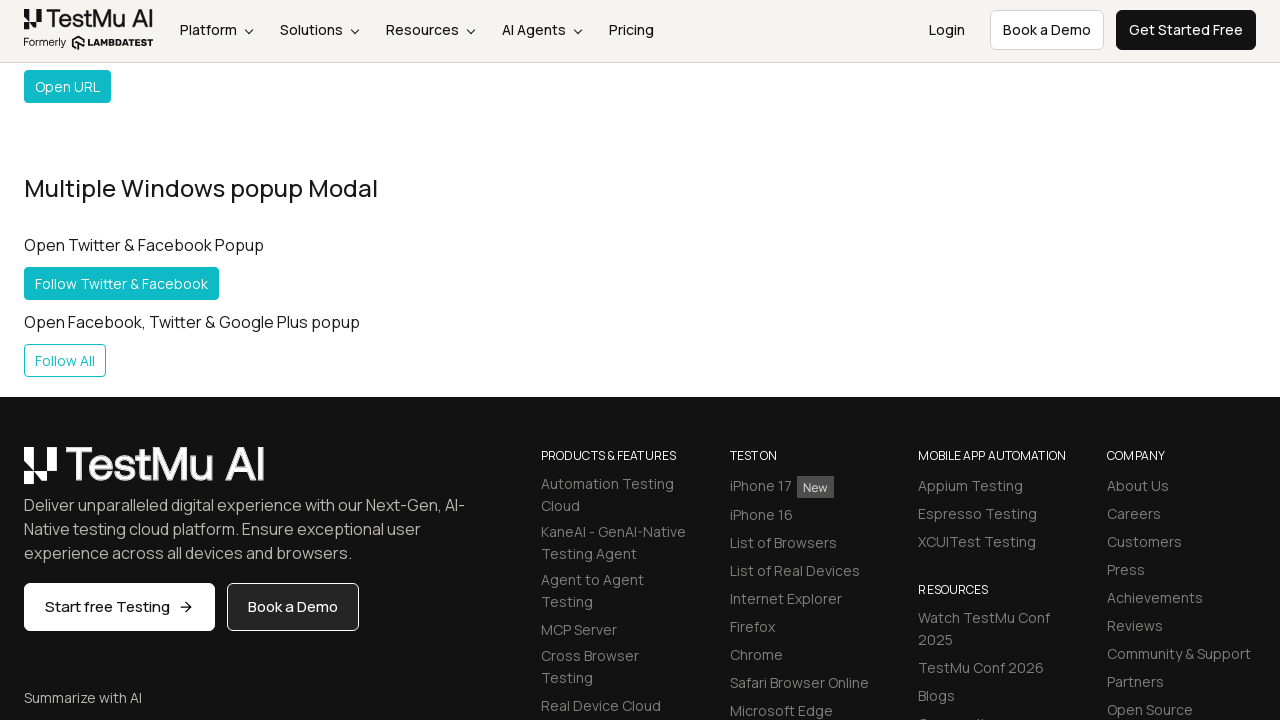

Retrieved all open page contexts
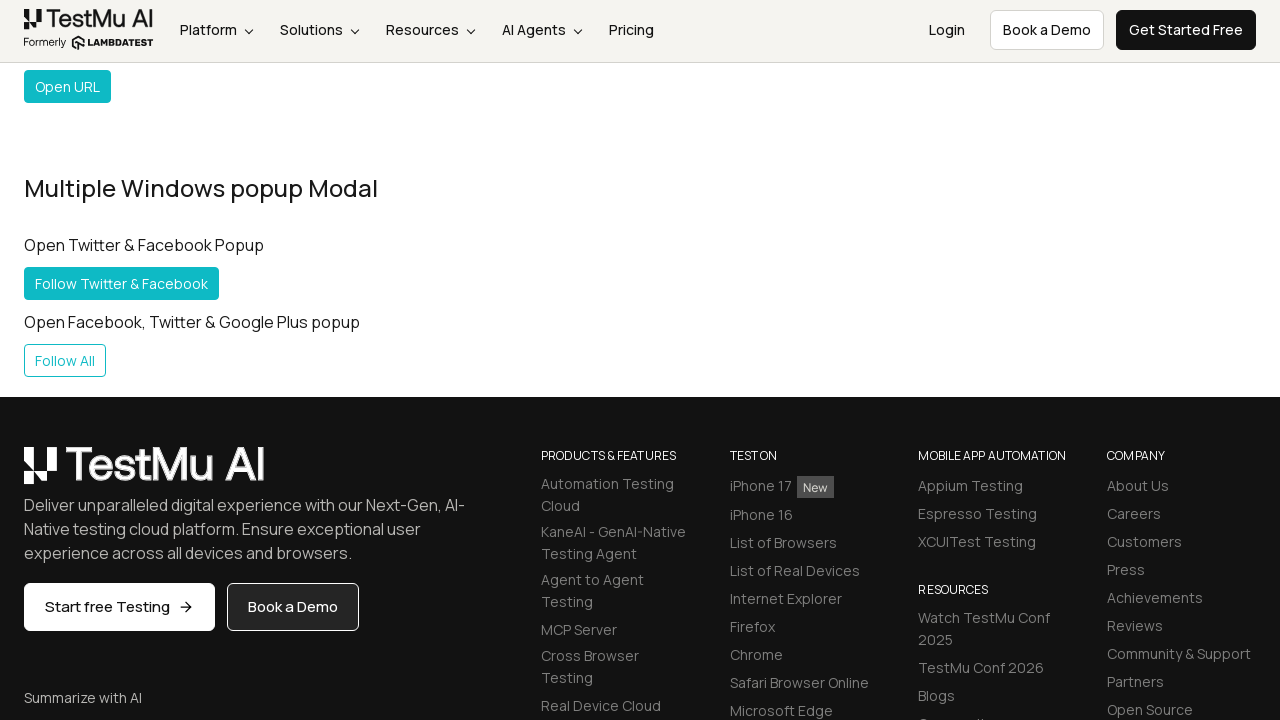

Closed a popup window
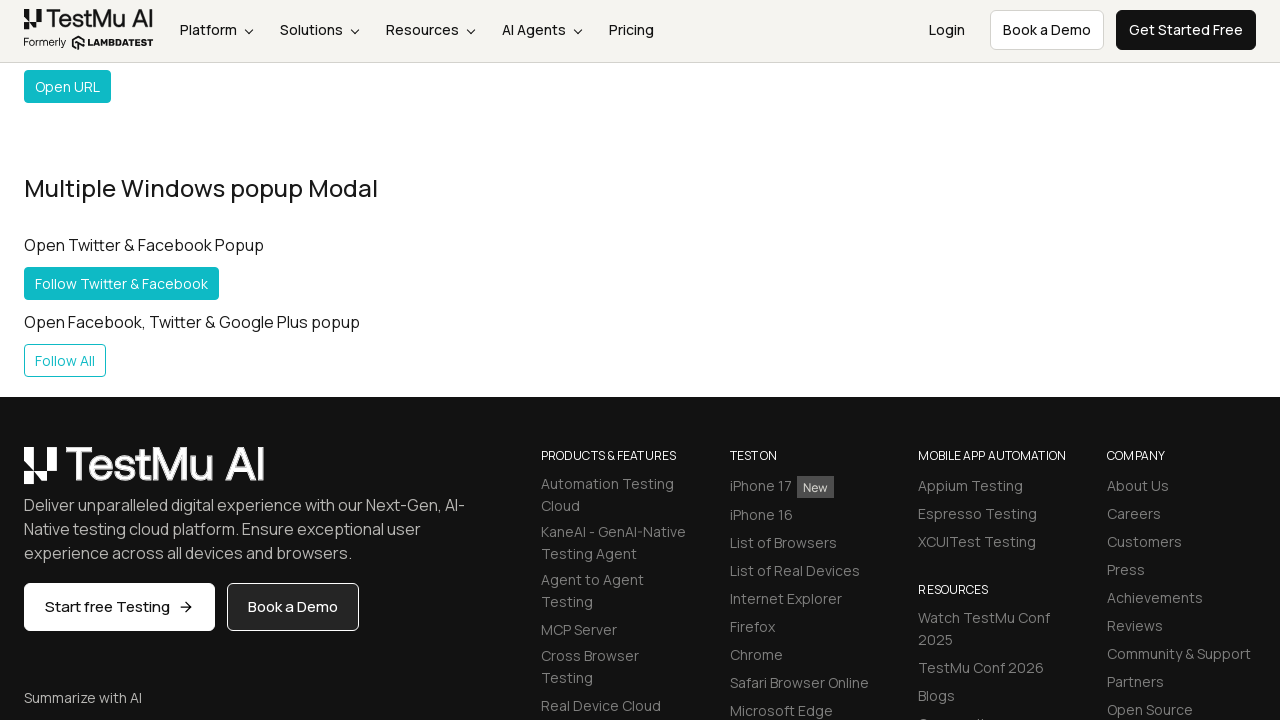

Closed a popup window
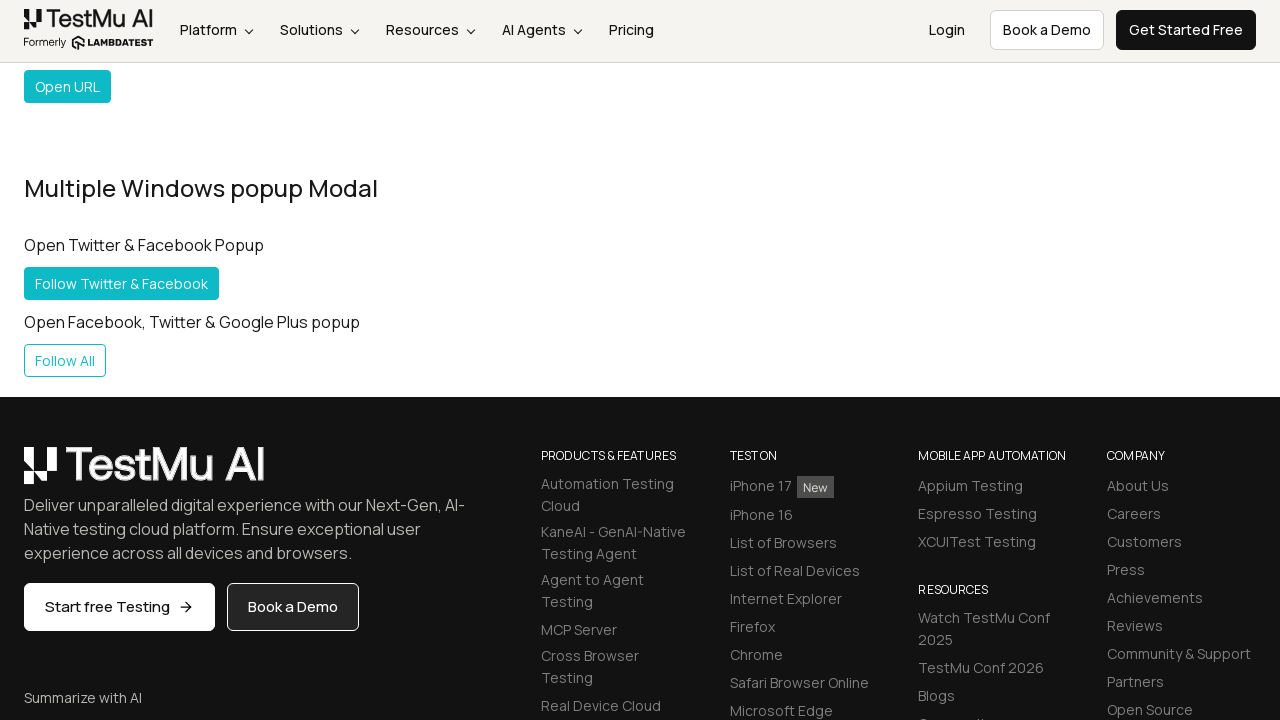

Closed a popup window
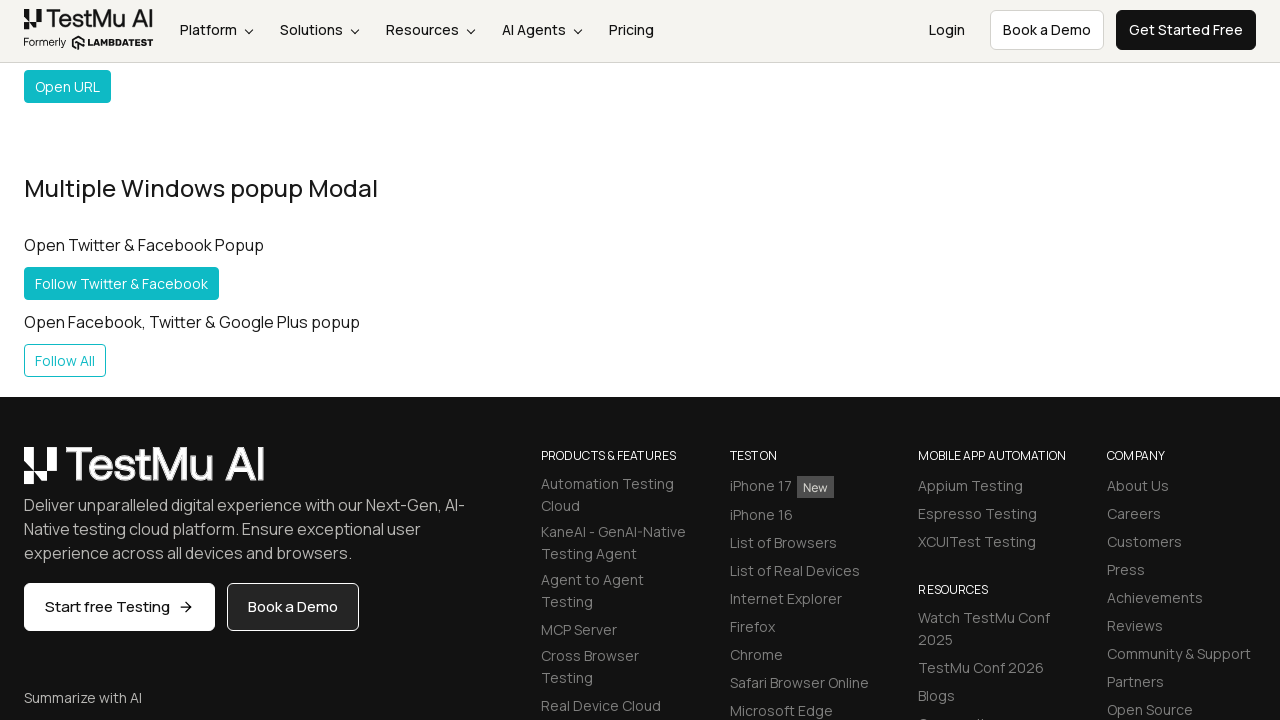

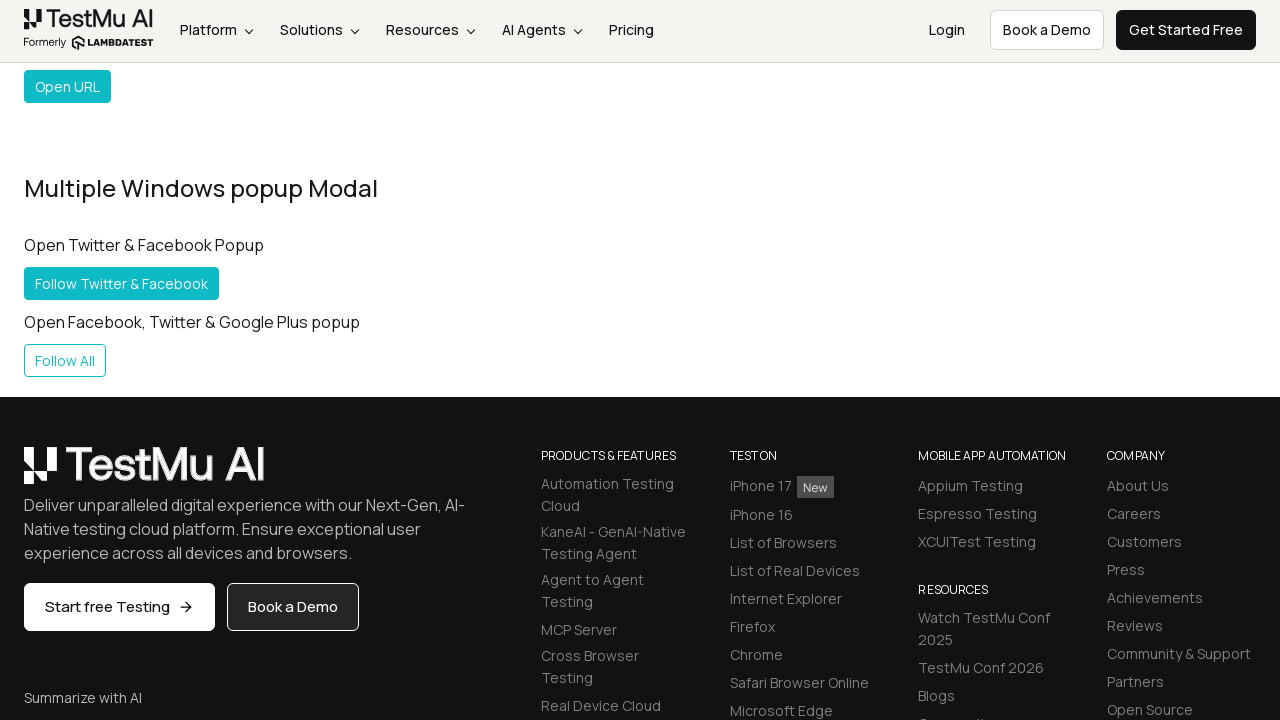